Tests drag and drop functionality by dragging an element from source to target location

Starting URL: https://selenium08.blogspot.com/2020/01/drag-drop.html

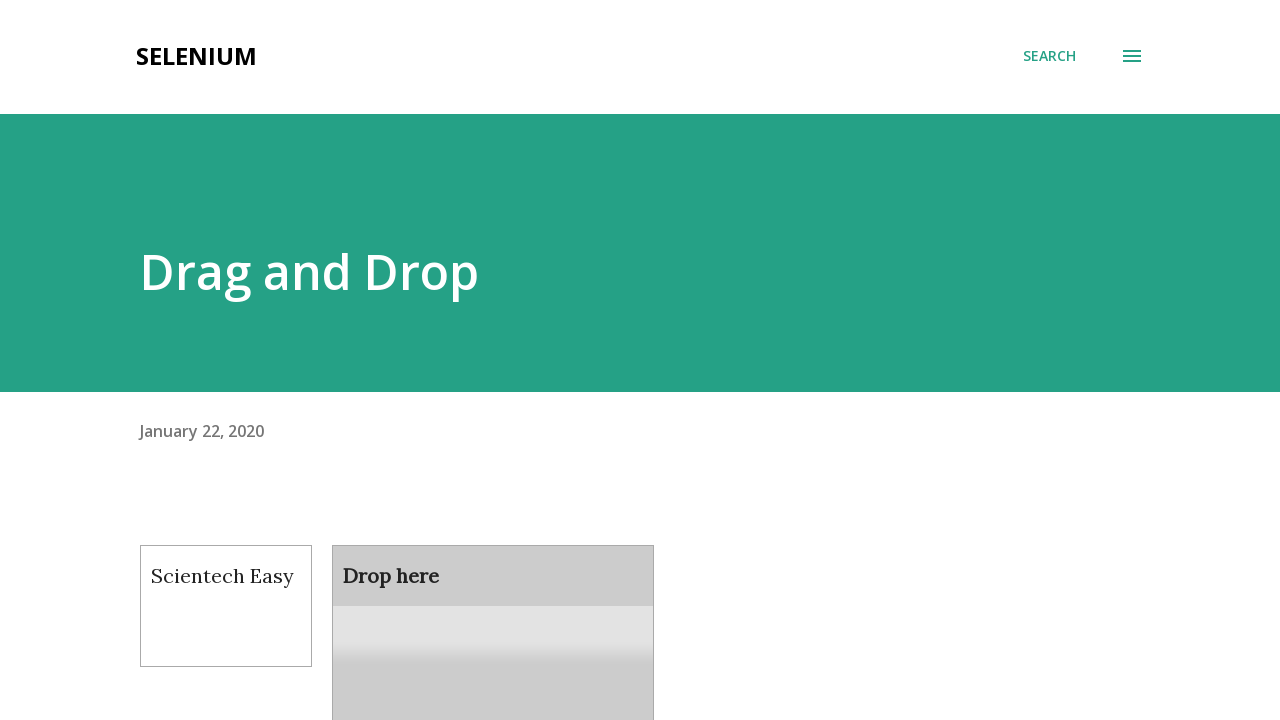

Located draggable element
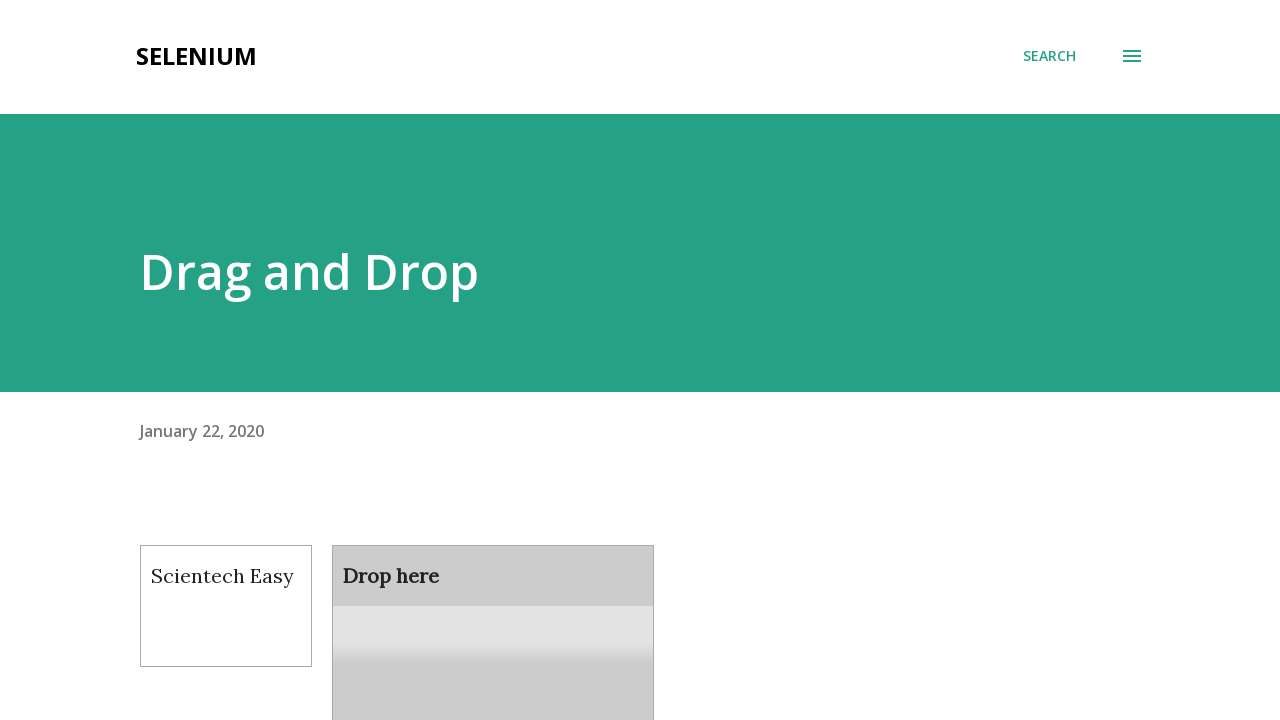

Located droppable element
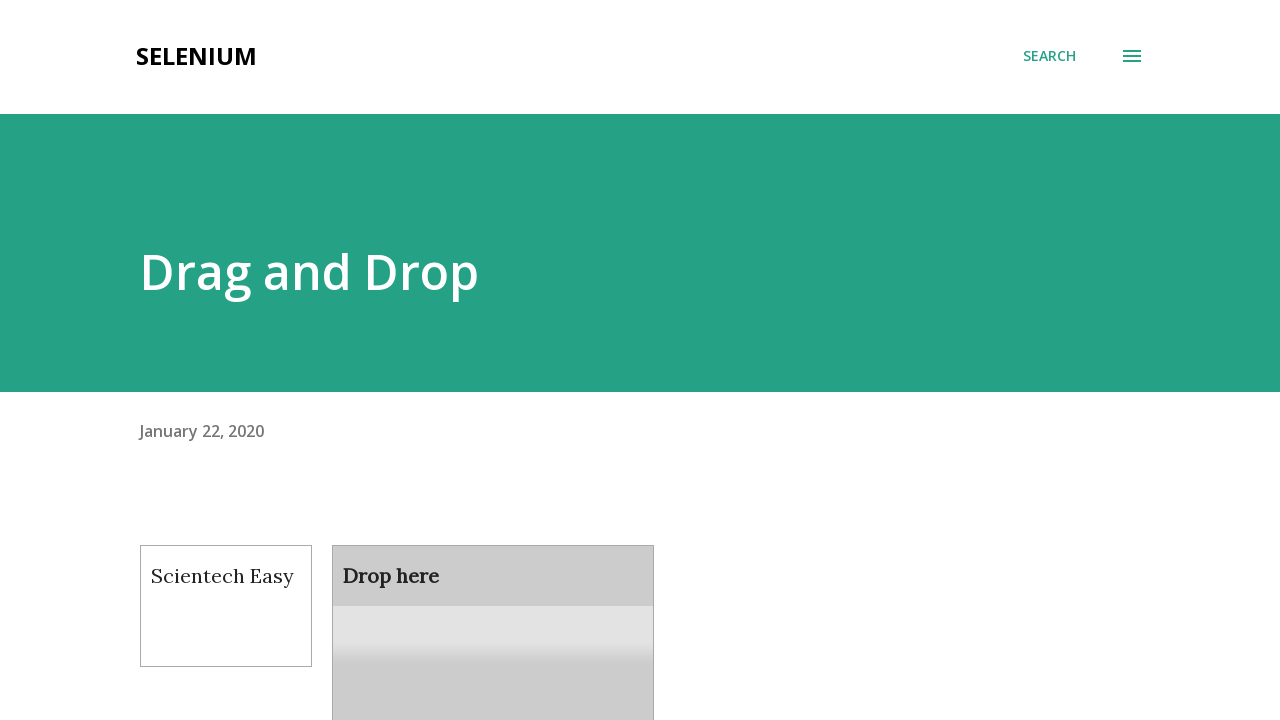

Located Selenium link for context
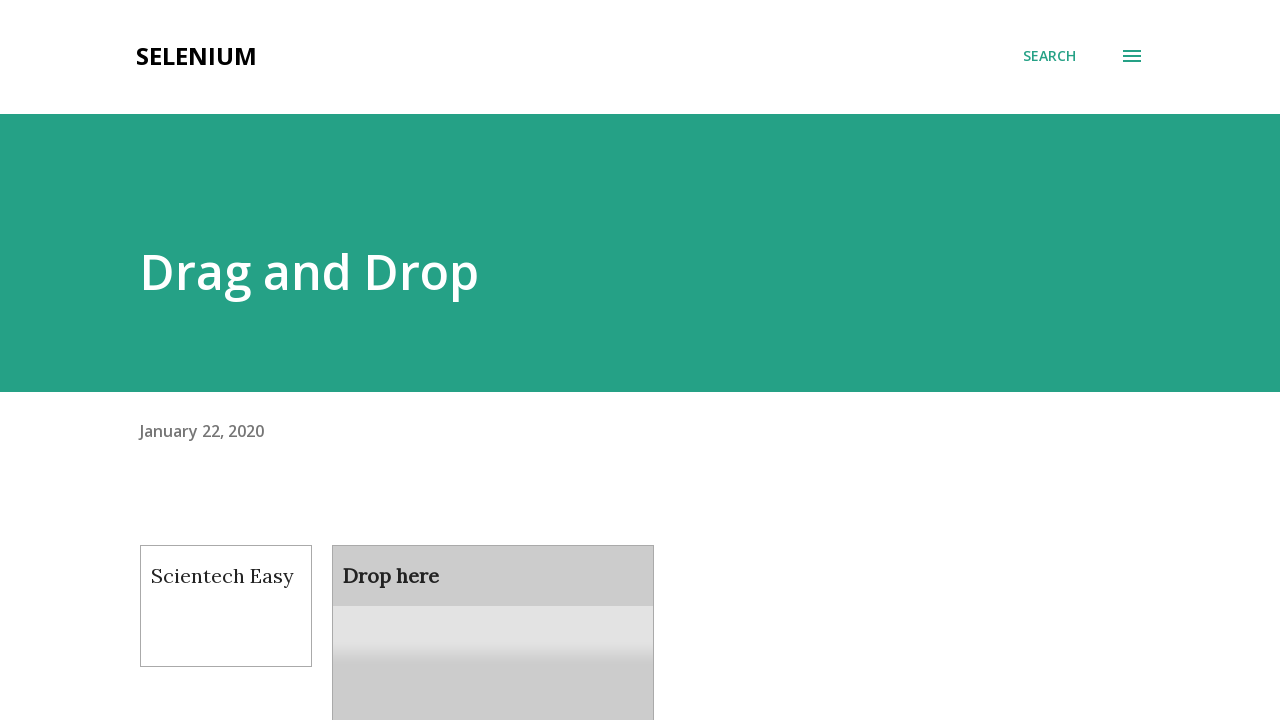

Scrolled Selenium link into view
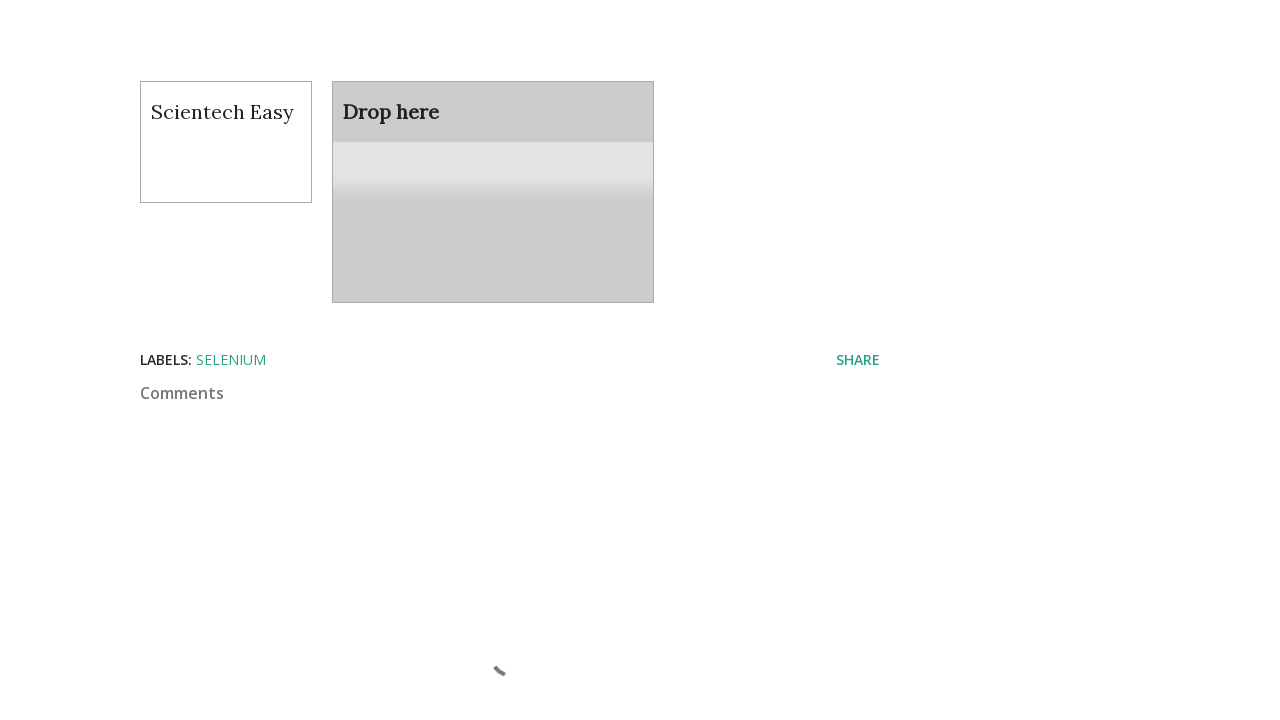

Dragged draggable element to droppable element at (493, 192)
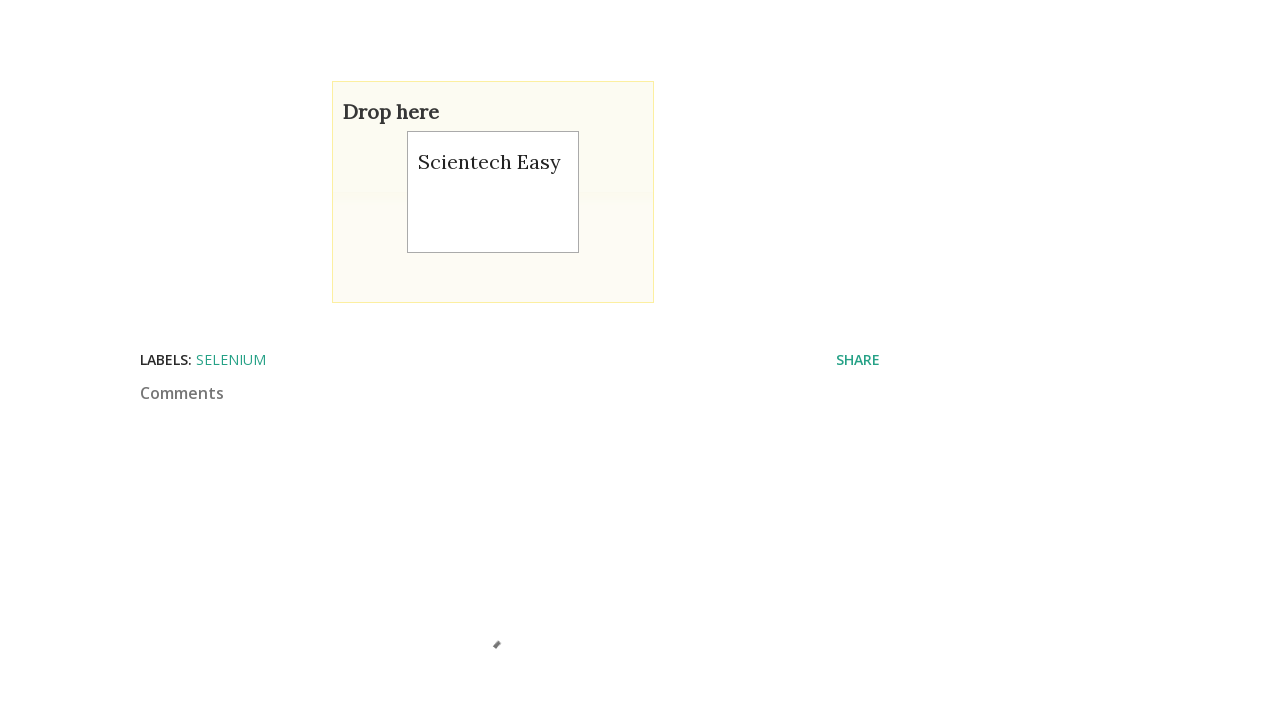

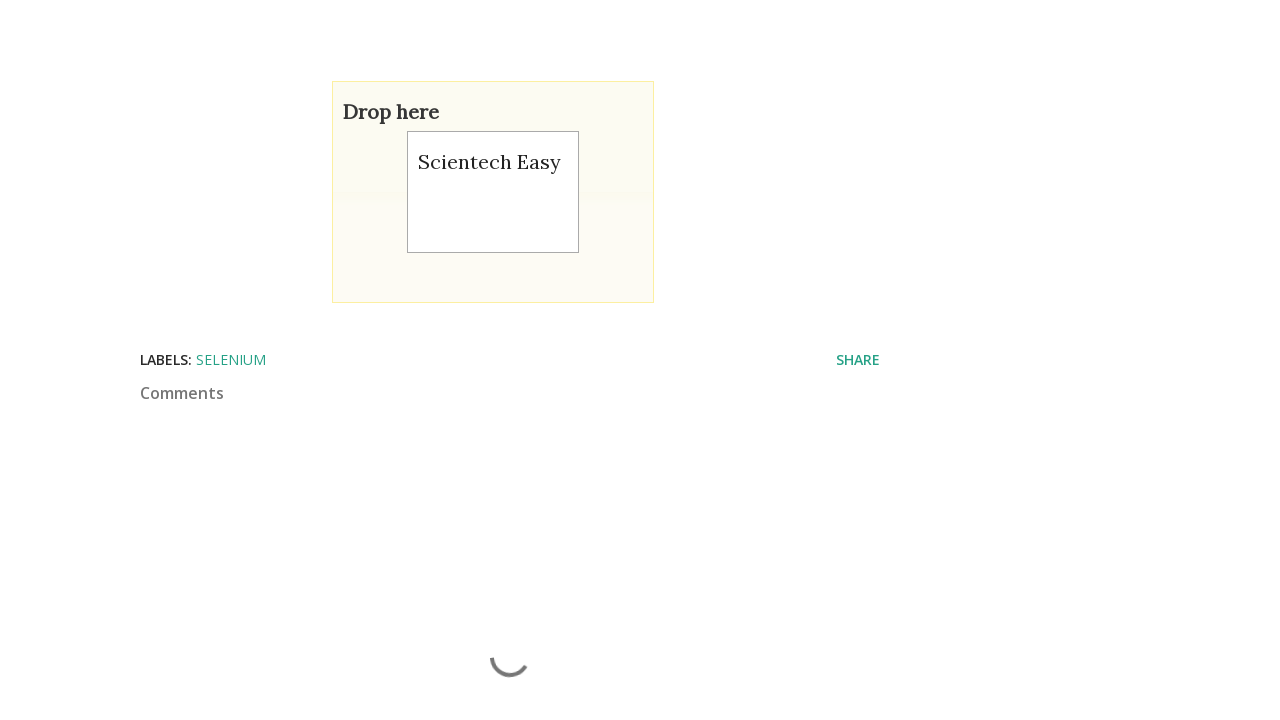